Tests window handling by navigating to a W3Schools tryit page, switching to an iframe, clicking a button that opens a new window, then switching to the new window to verify it opened correctly.

Starting URL: https://www.w3schools.com/jsref/tryit.asp?filename=tryjsref_win_open

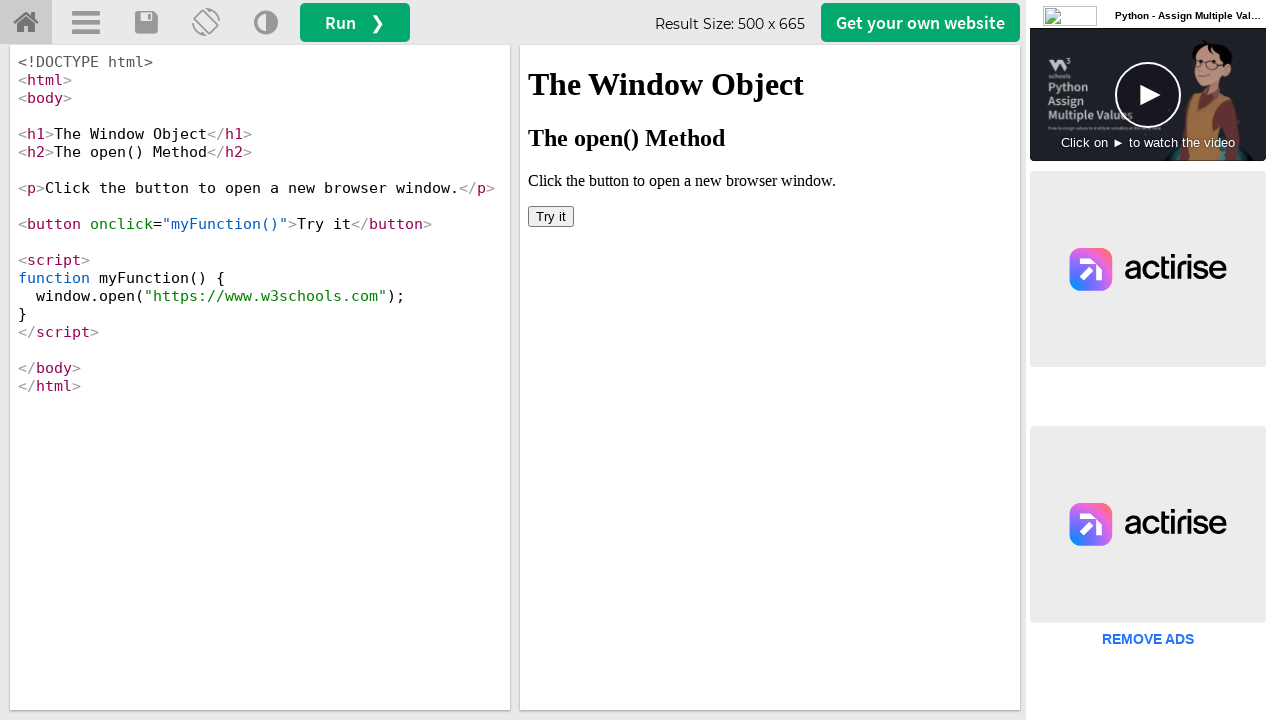

Located iframe with id 'iframeResult'
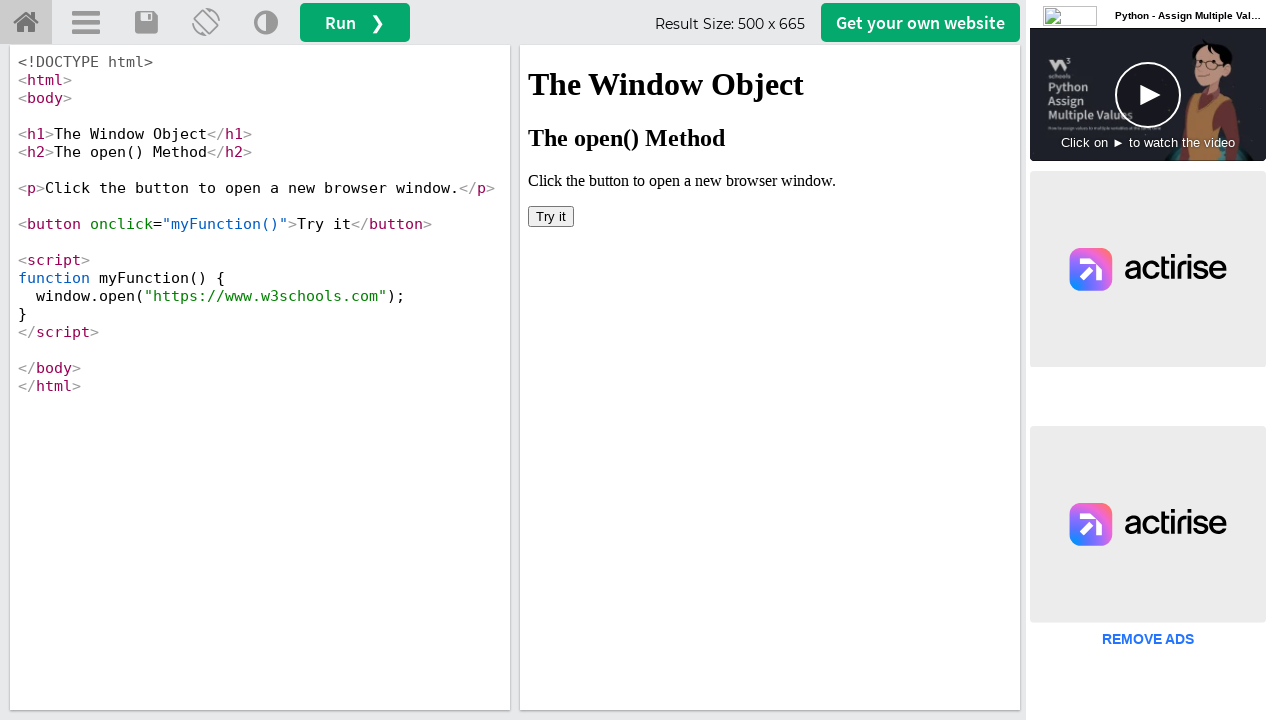

Clicked 'Try it' button inside iframe at (551, 216) on #iframeResult >> internal:control=enter-frame >> xpath=//button[text()='Try it']
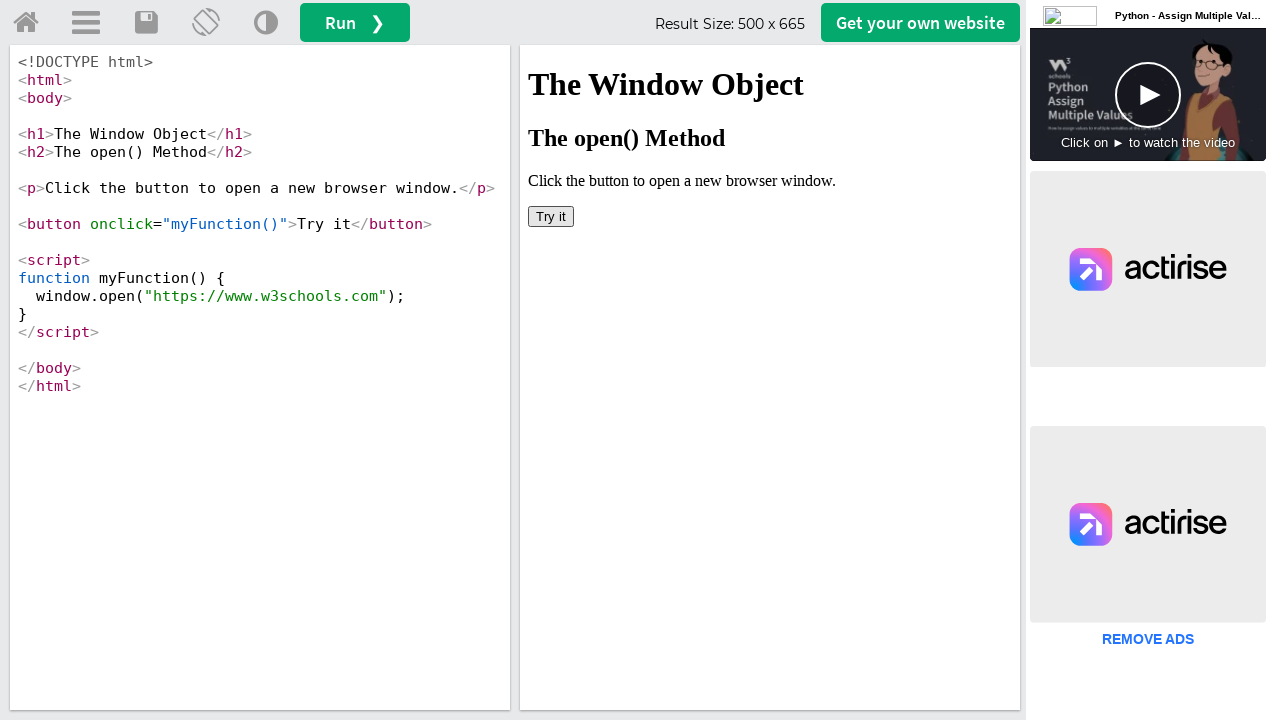

Waited 1000ms for new window to open
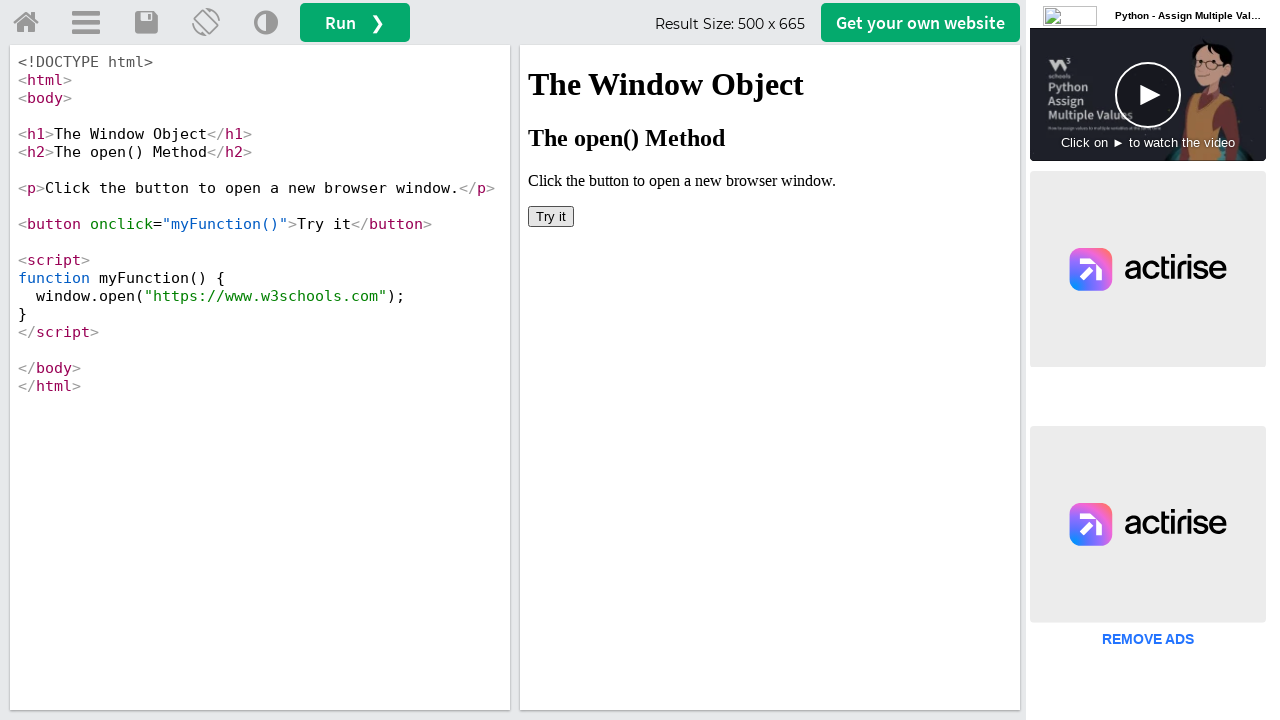

Retrieved all pages from browser context
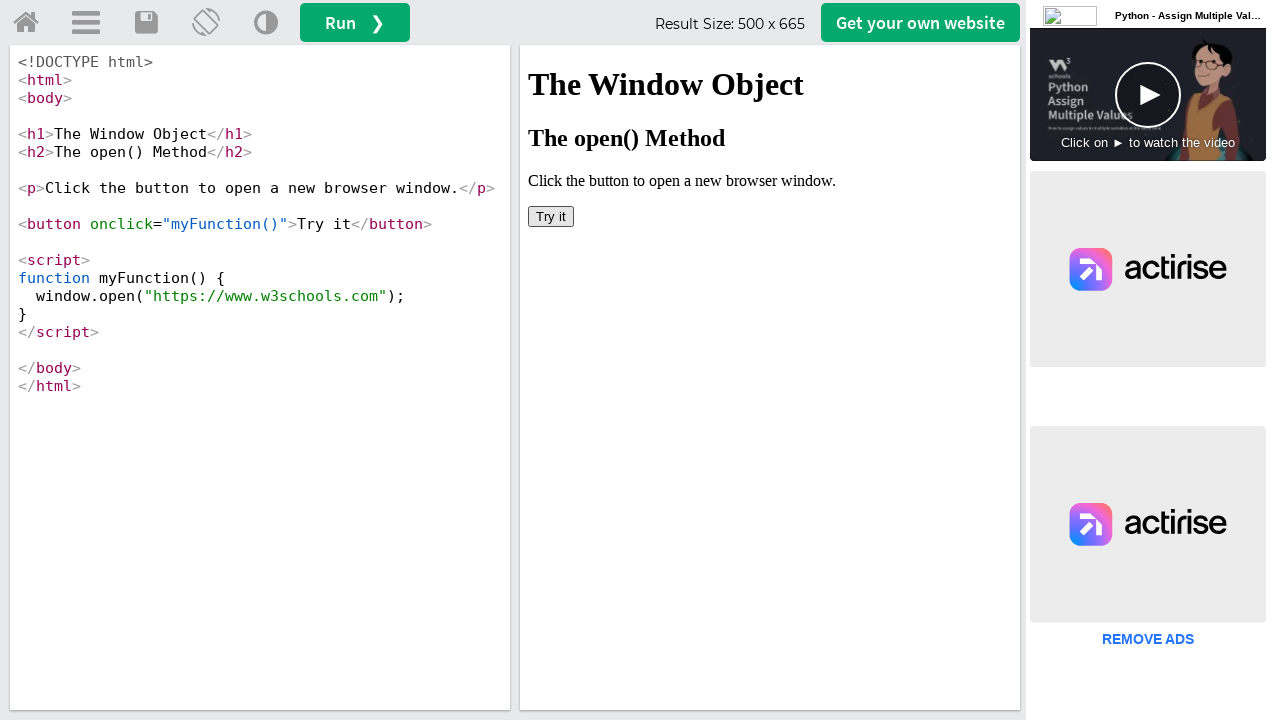

Brought new window to focus
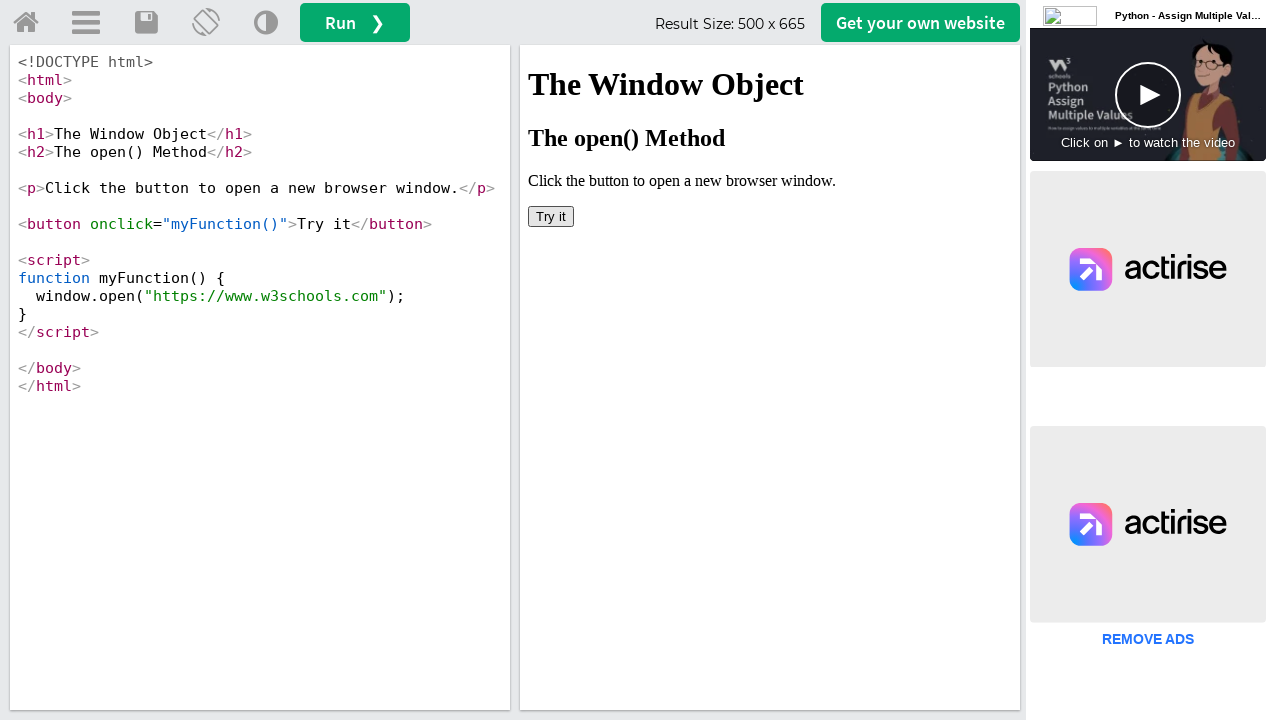

New window loaded successfully
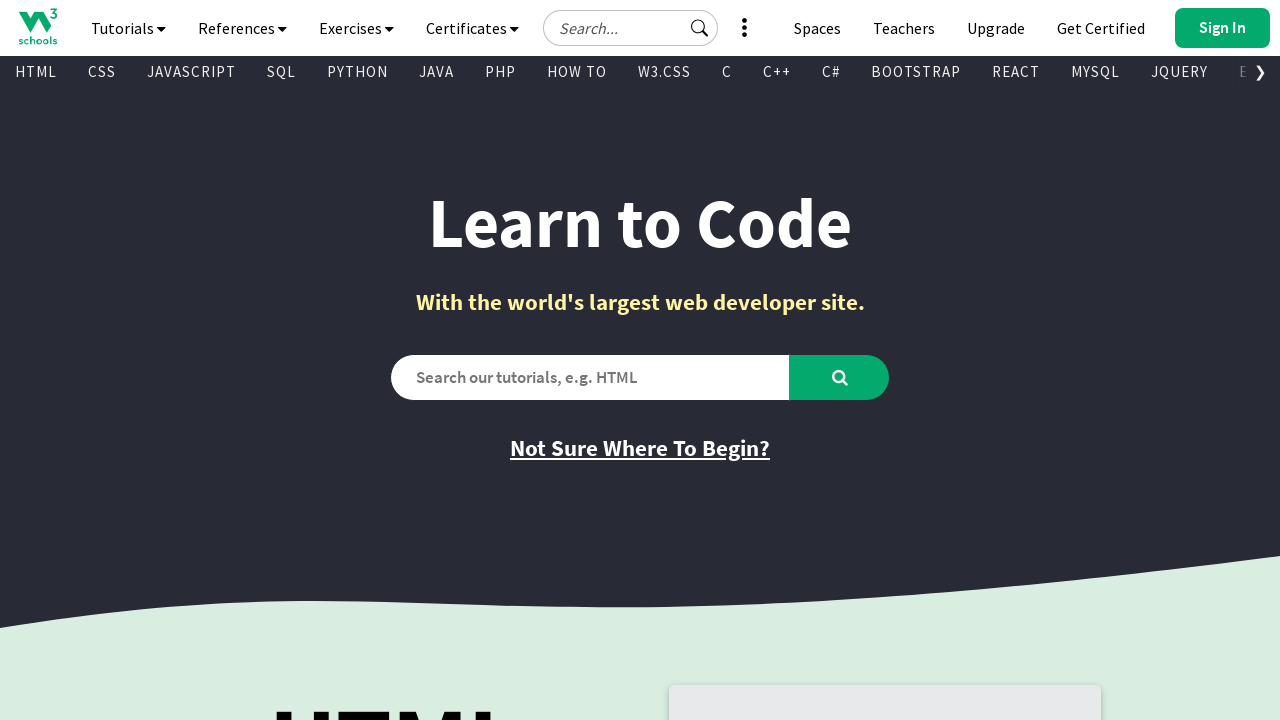

Closed the new window
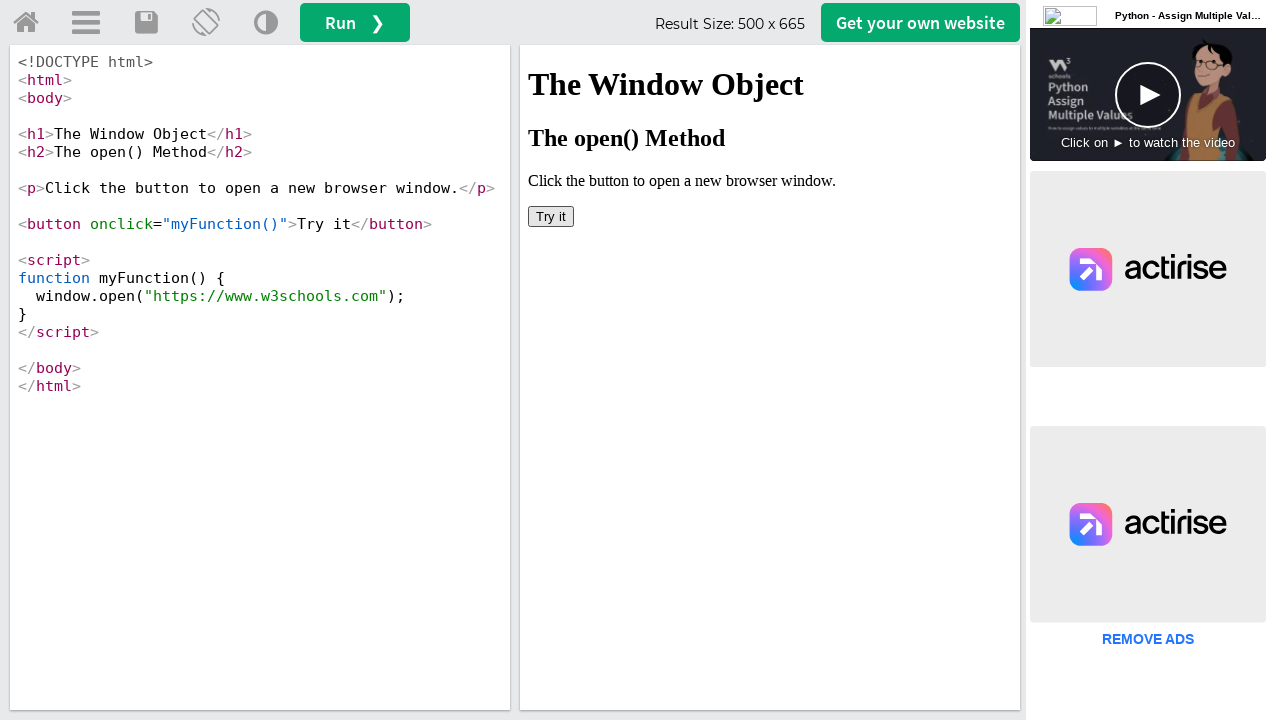

Switched back to original window
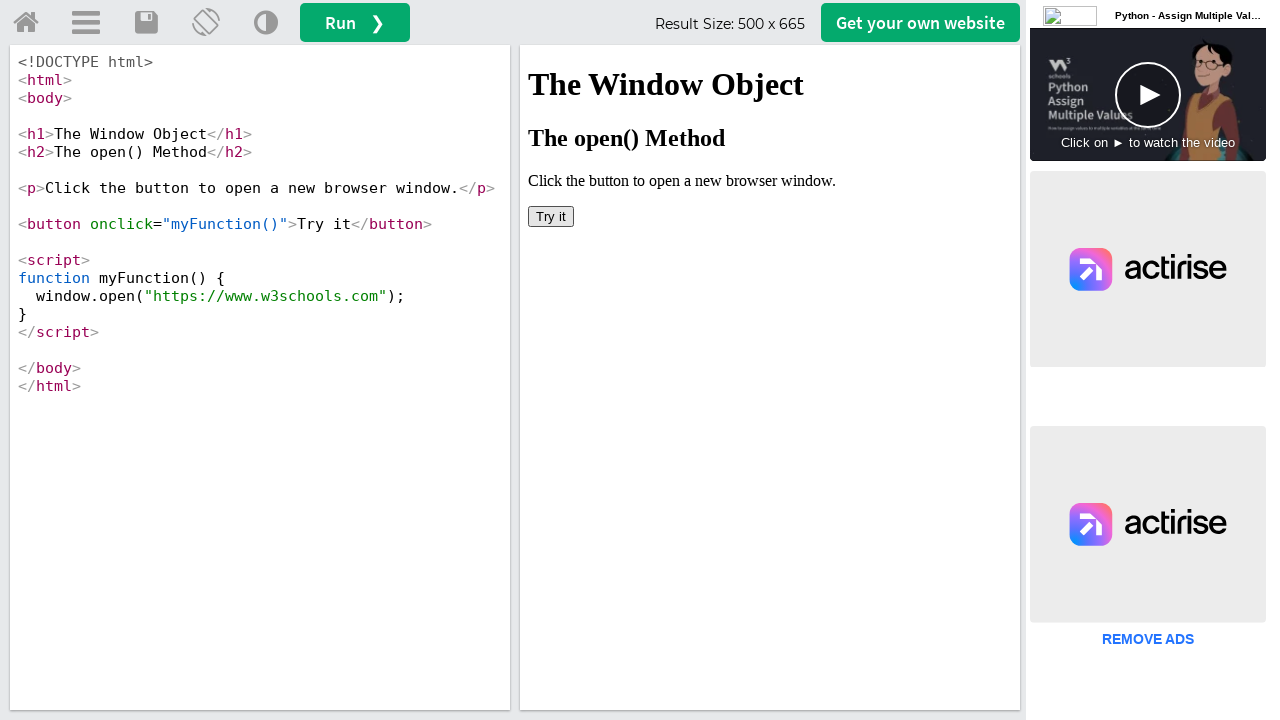

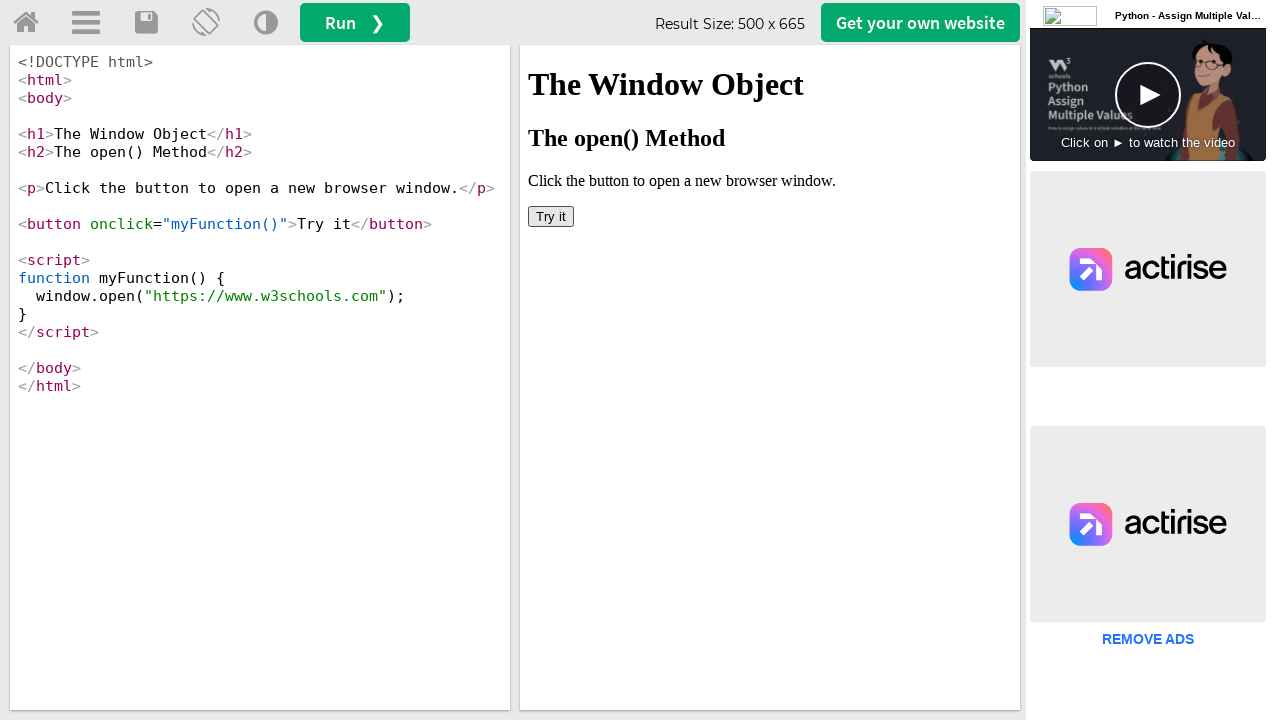